Toggles checkboxes and validates their checked state

Starting URL: http://the-internet.herokuapp.com/checkboxes

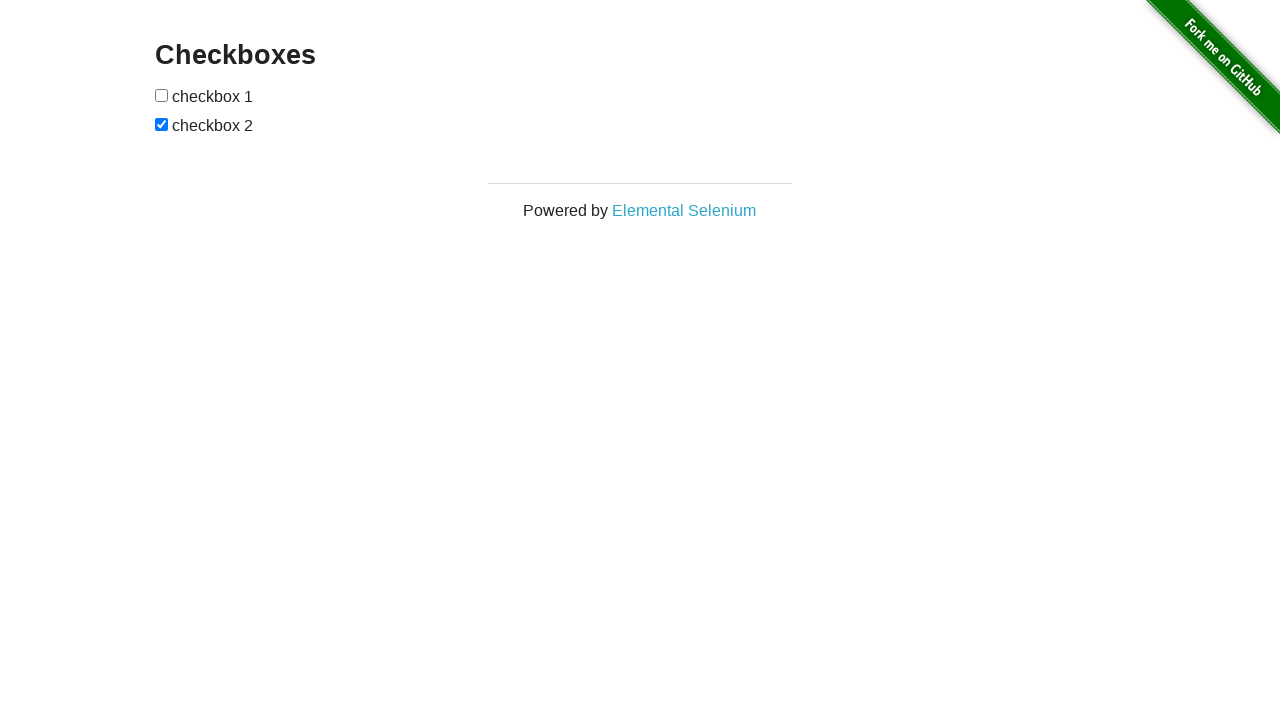

Navigated to checkboxes page
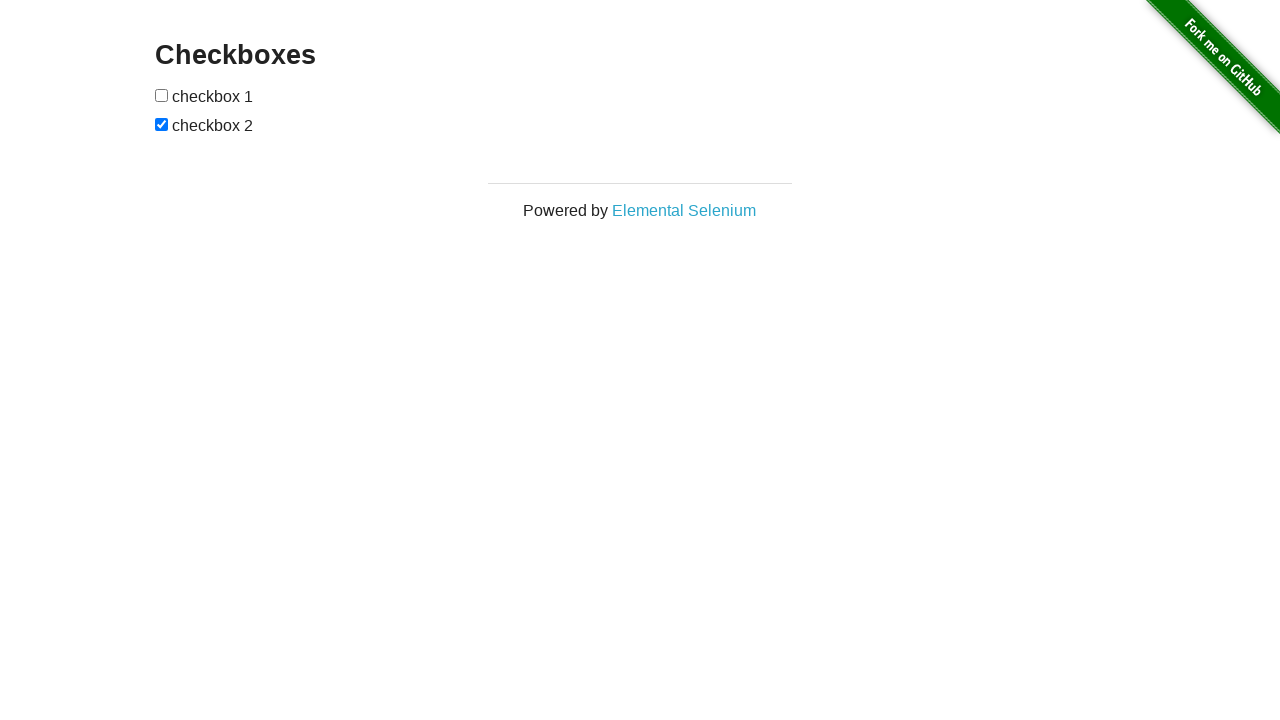

Clicked first checkbox to toggle it at (162, 95) on form input >> nth=0
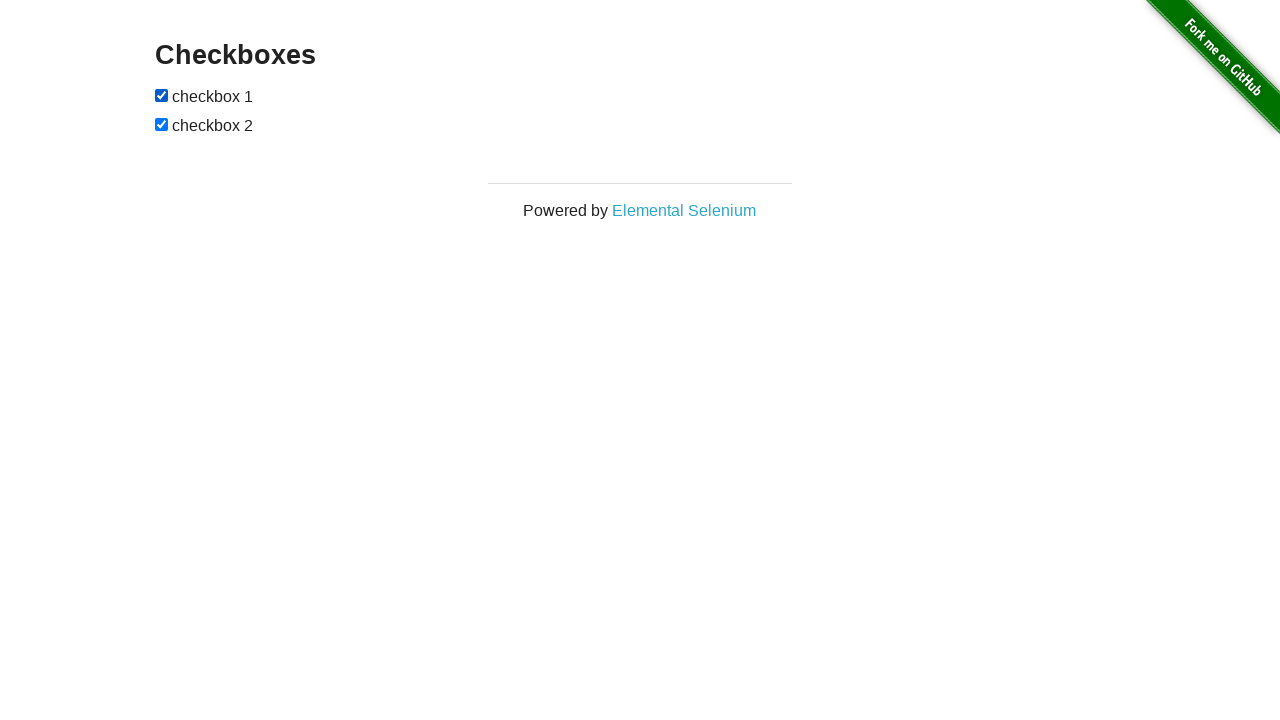

Verified first checkbox is checked
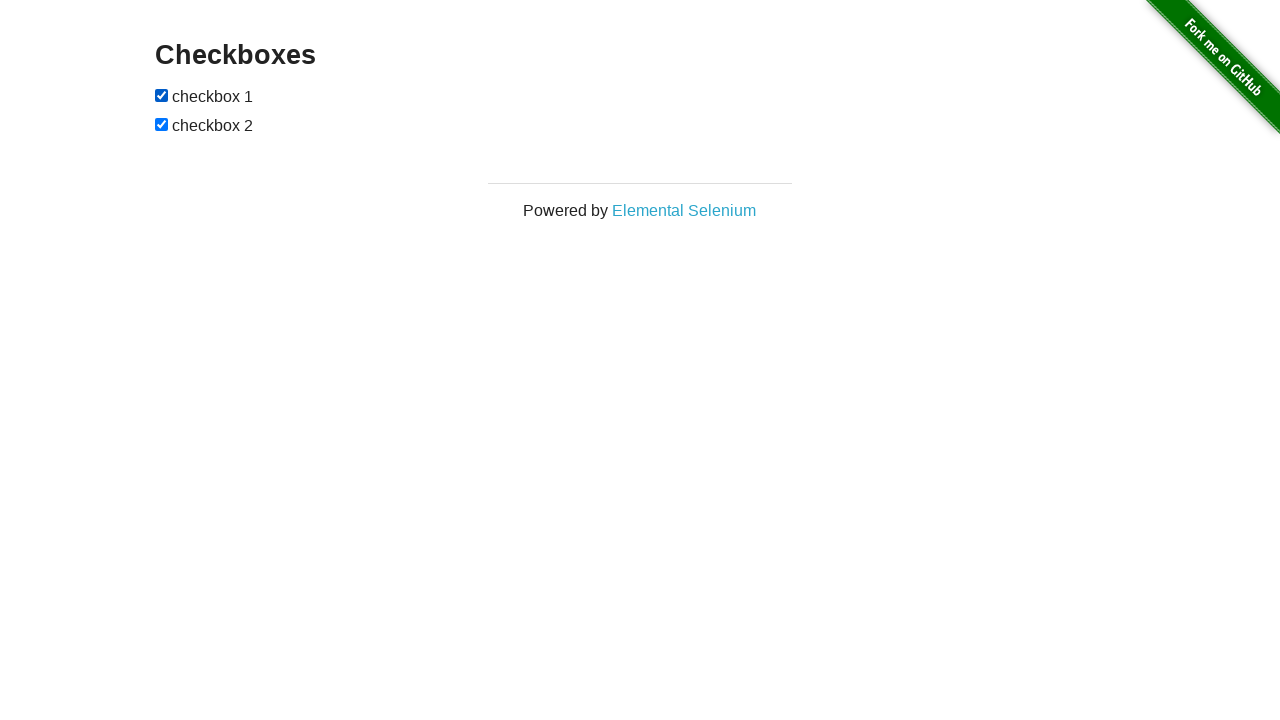

Verified second checkbox is checked
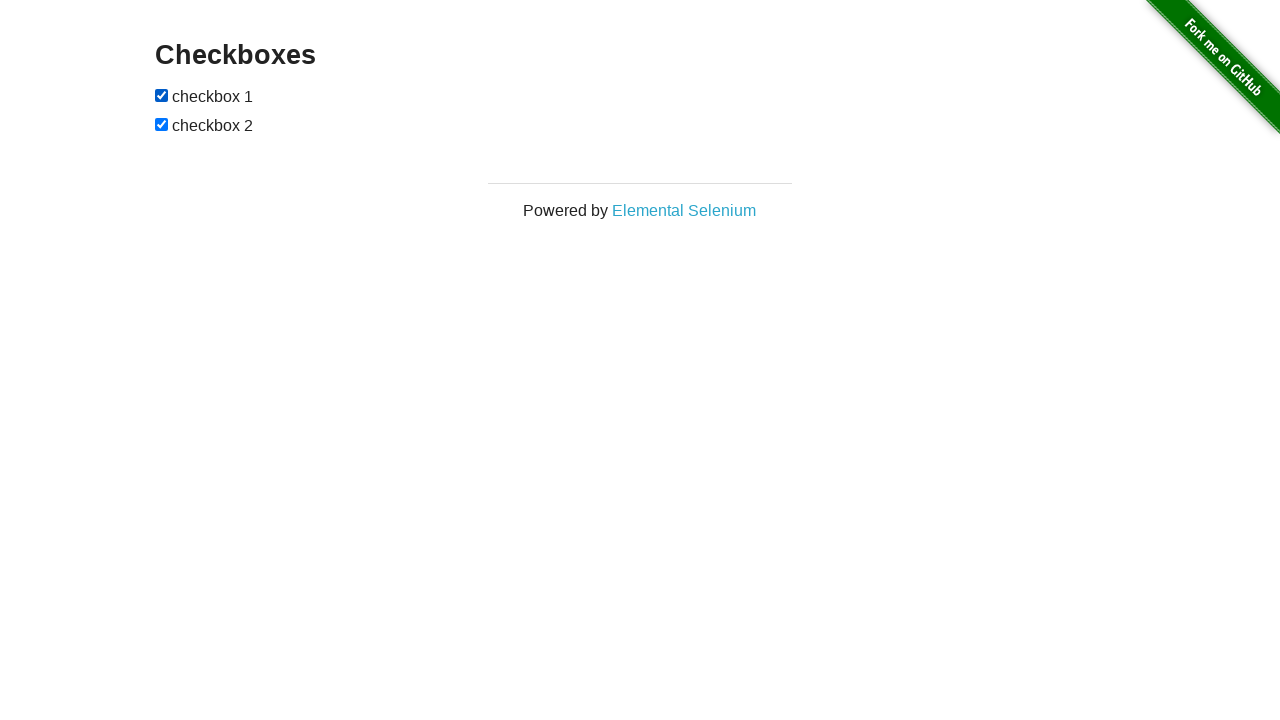

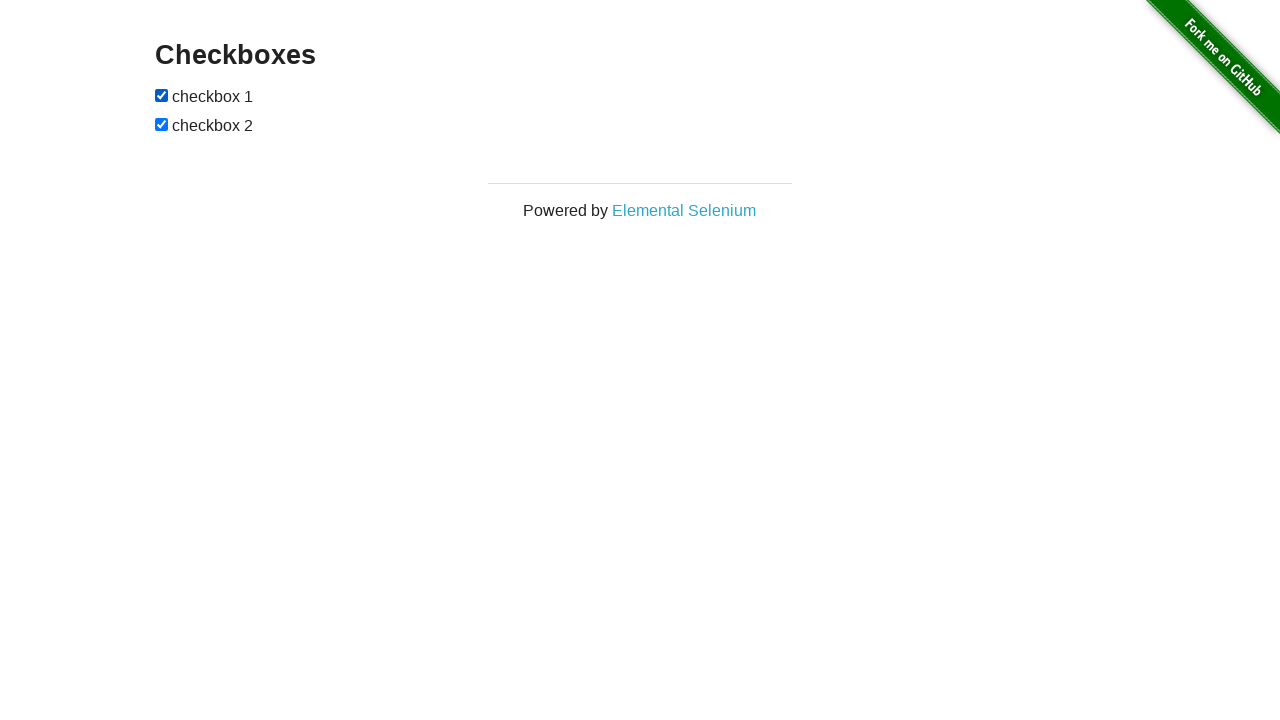